Tests the Text Box form on DemoQA by navigating to the Elements section, opening the Text Box page, and filling in all form fields (name, email, current address, permanent address).

Starting URL: https://demoqa.com/

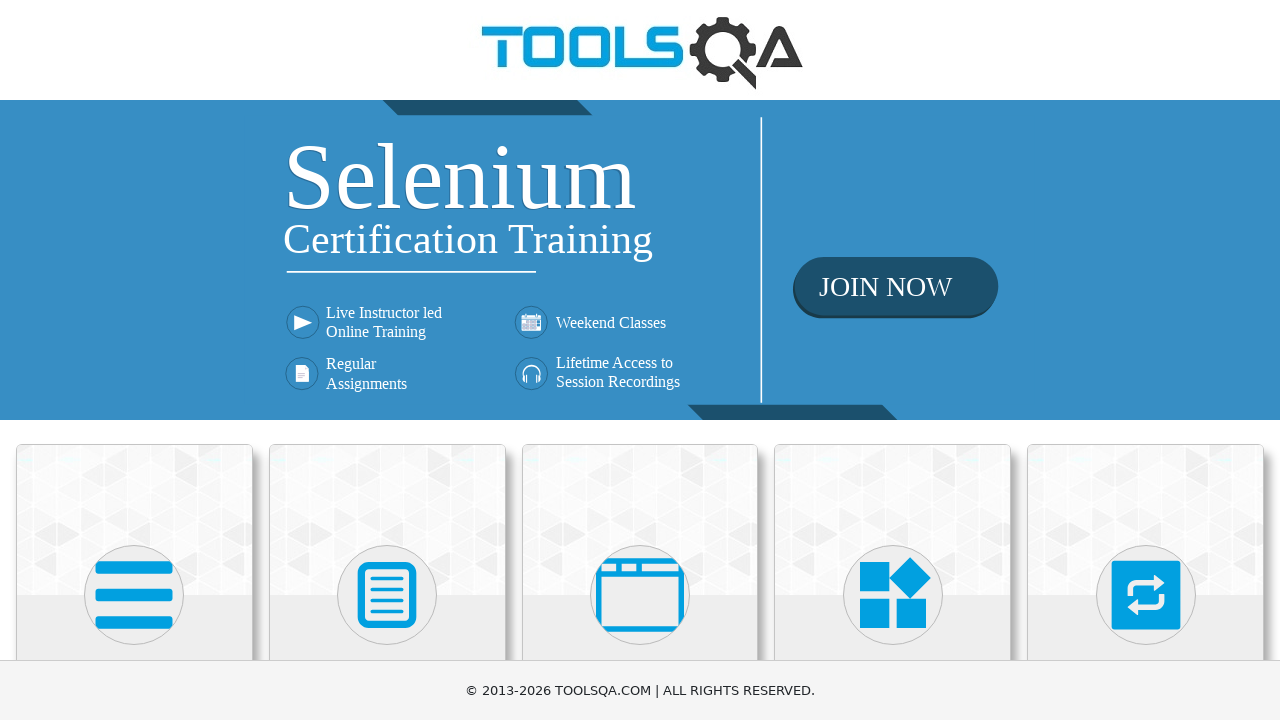

Clicked on Elements section card at (134, 520) on (//div[@class='card mt-4 top-card'])[1]
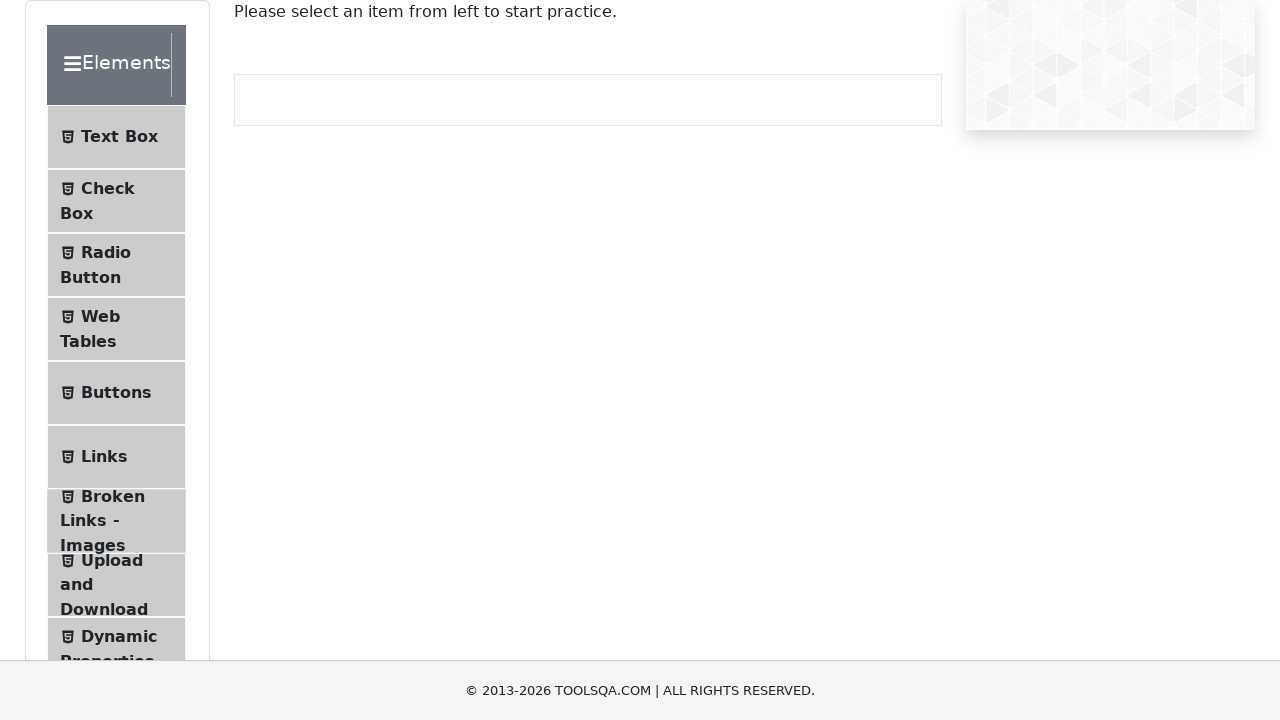

Clicked on Text Box menu item at (119, 137) on xpath=//span[contains(text(),'Text Box')]
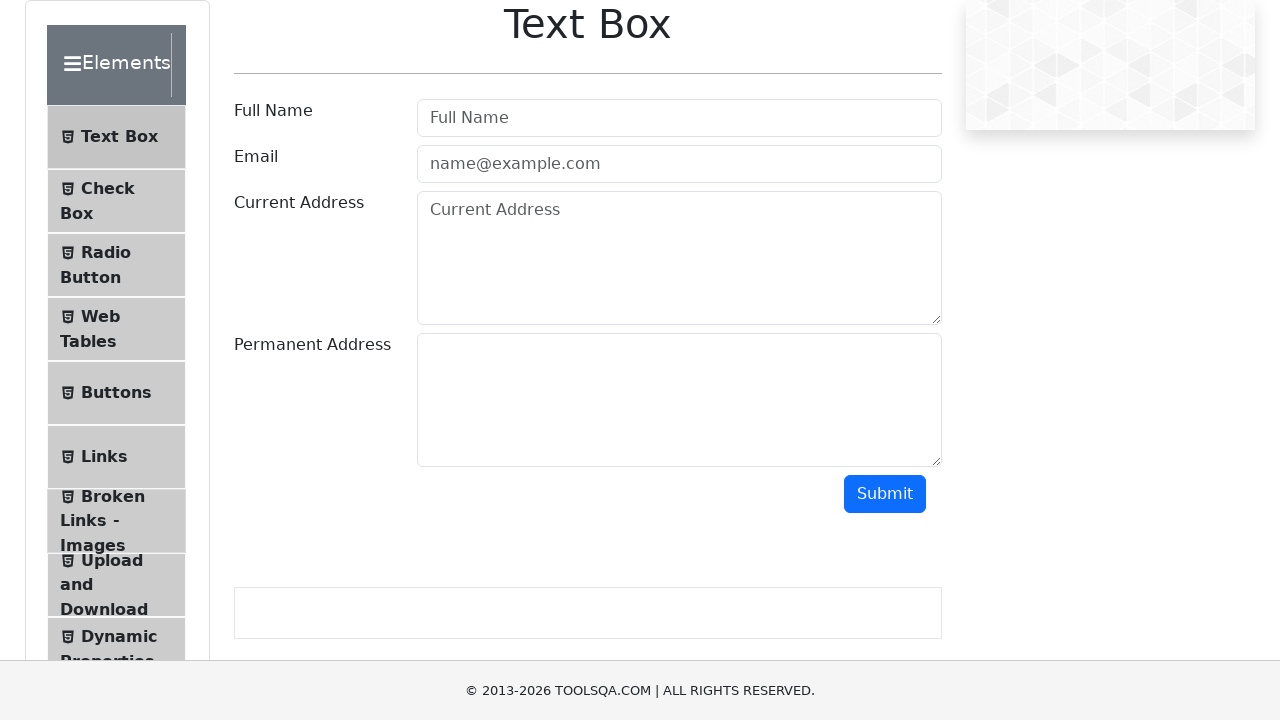

Filled user name field with 'Иванов Иван Иванович' on input#userName
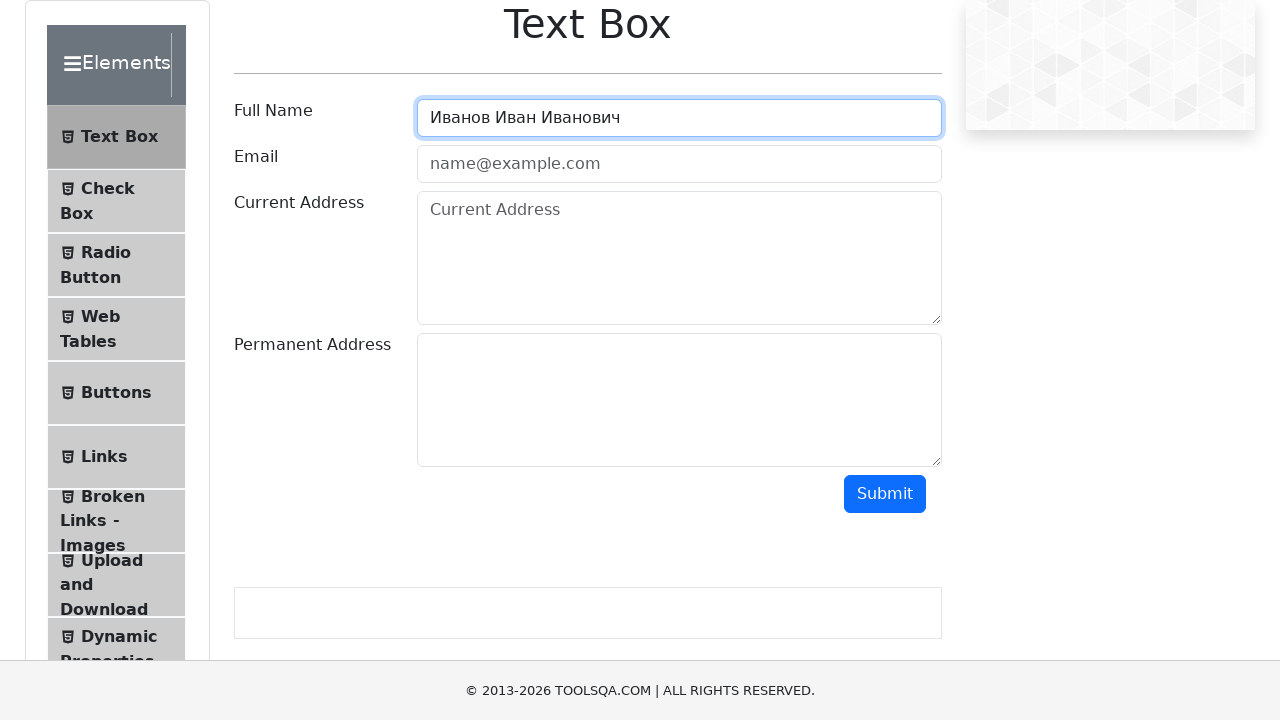

Filled user email field with 'ivanov@gmail.com' on input#userEmail
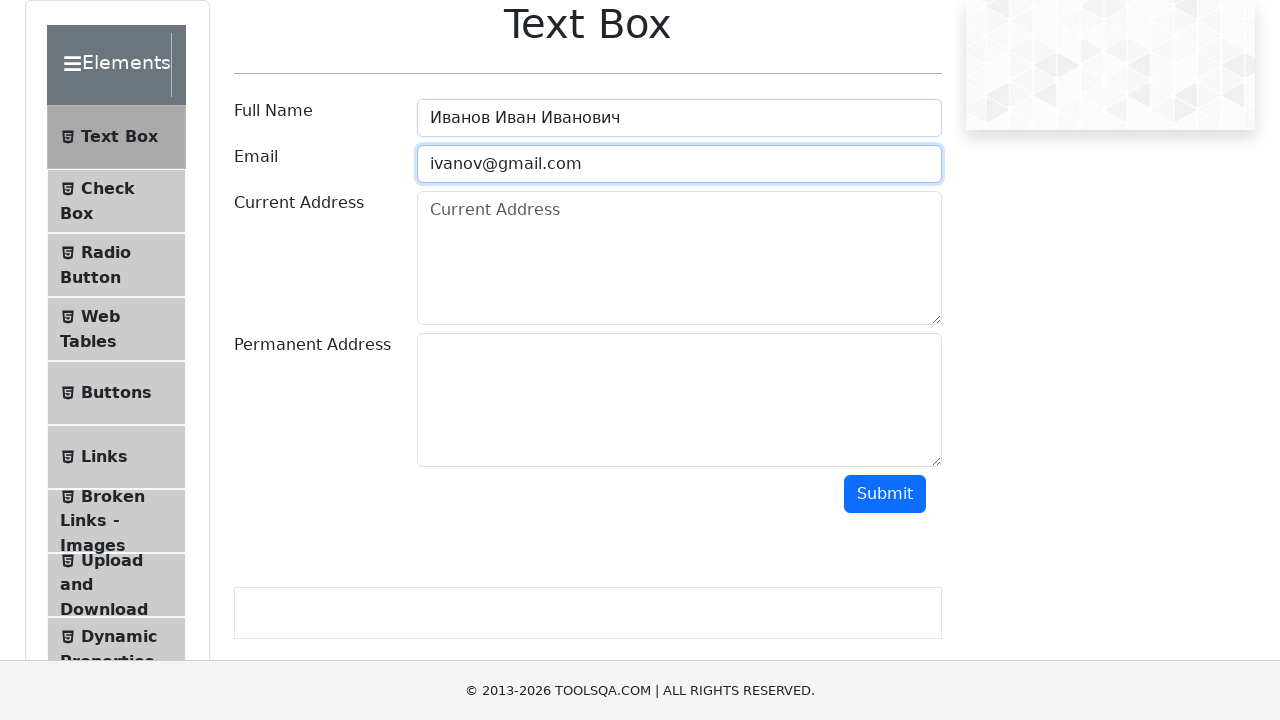

Filled current address field with '453118 г.Стерлитамак, ул.Курчатова д.6 кв.56' on textarea#currentAddress
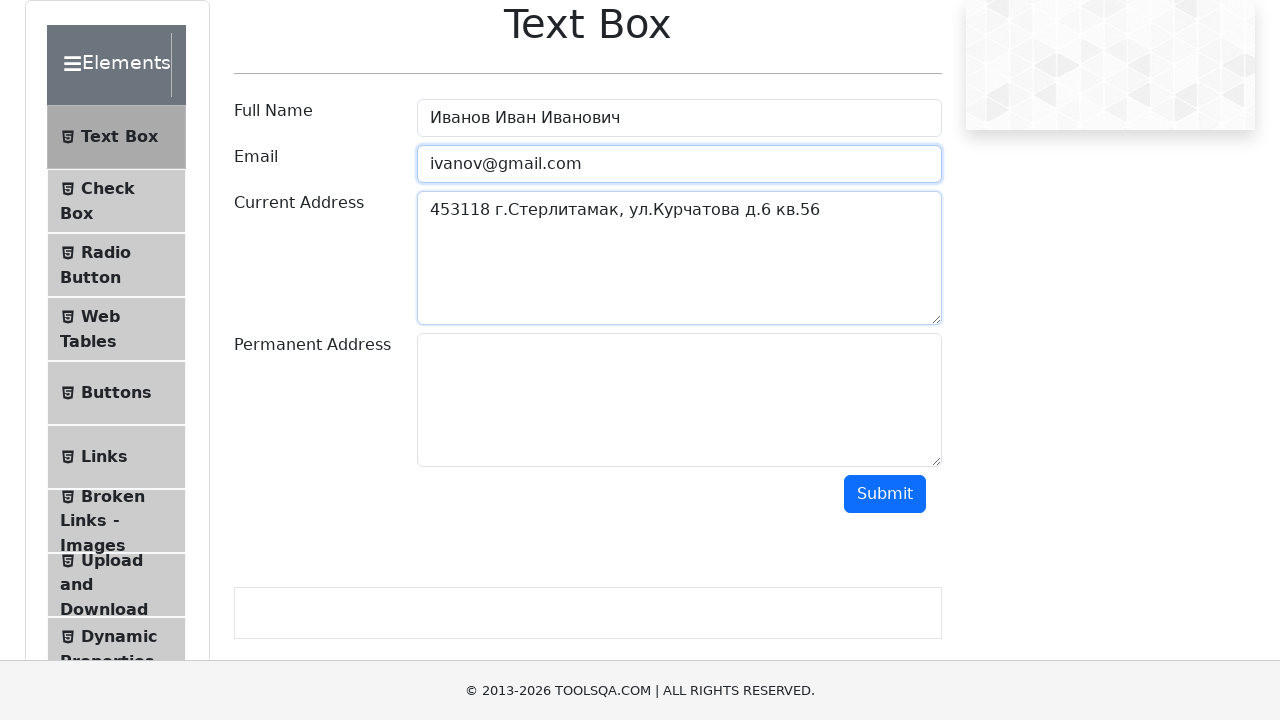

Filled permanent address field with '453118 г.Стерлитамак, ул.Сакко и Ванцетти д.3 кв.10' on textarea#permanentAddress
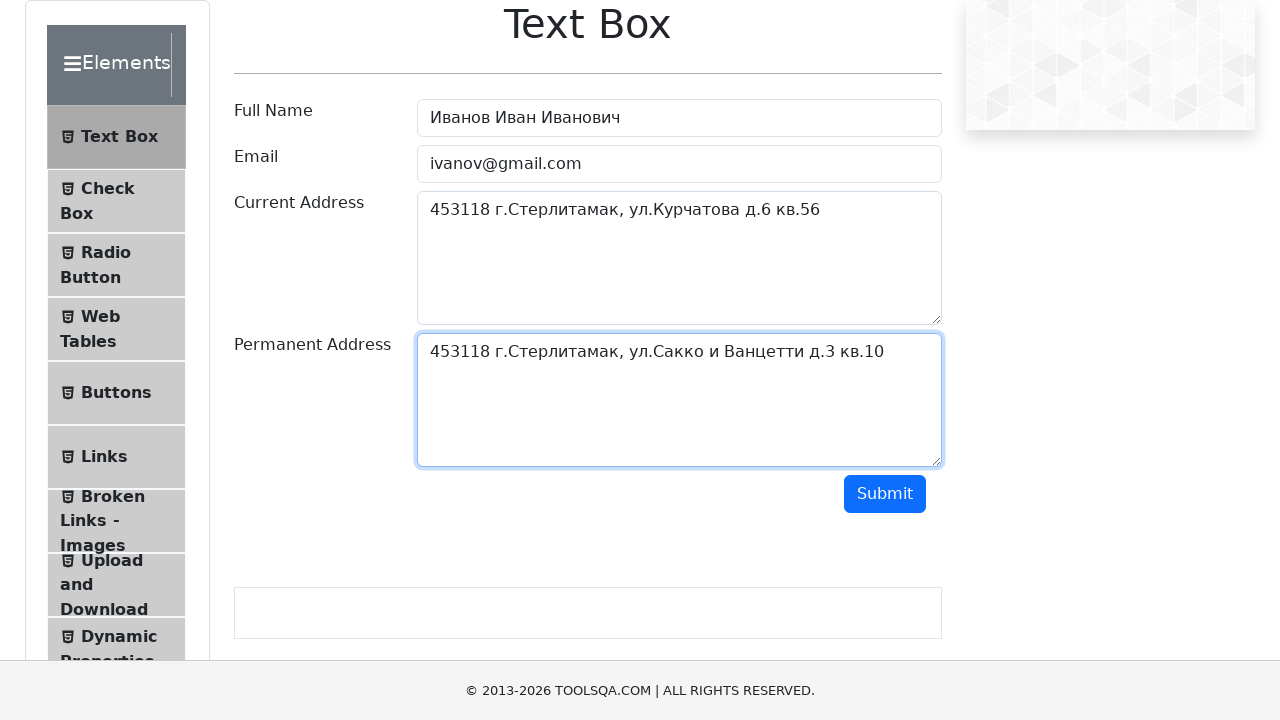

Verified permanent address field is loaded
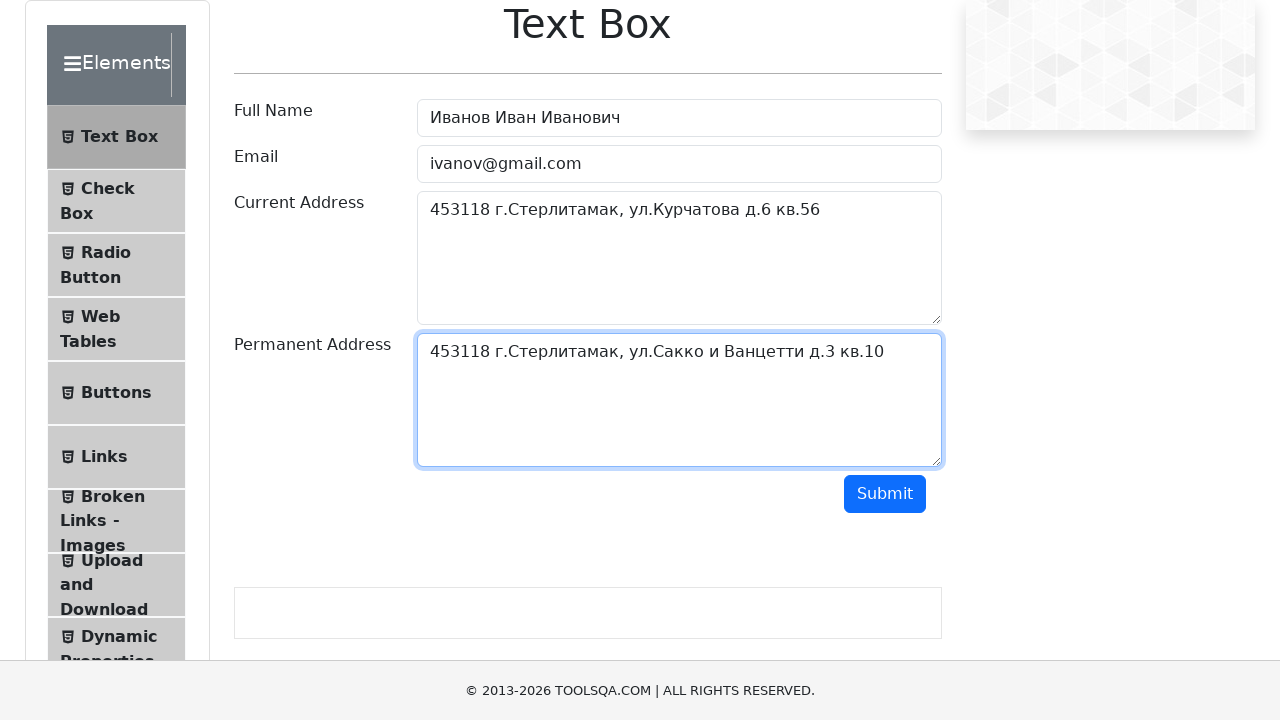

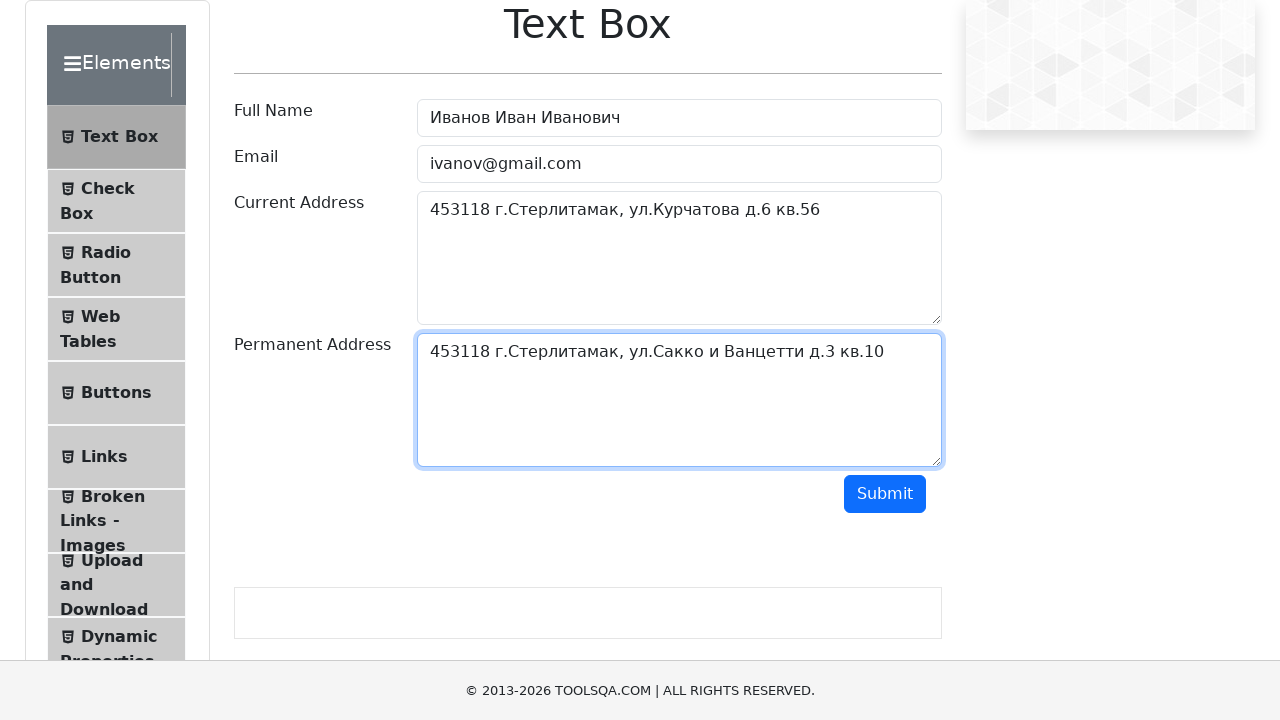